Tests dropdown selection functionality by reading two numbers from the page, calculating their sum, selecting the sum value from a dropdown menu, and submitting the form.

Starting URL: http://suninjuly.github.io/selects1.html

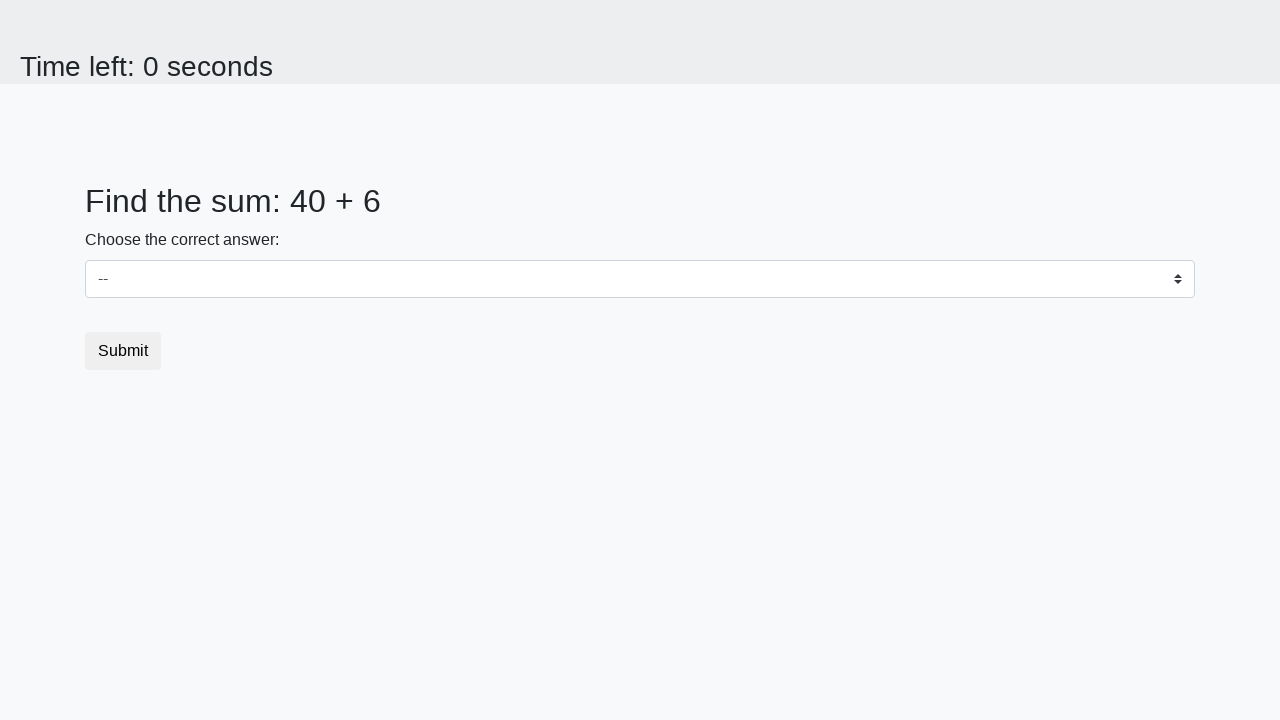

Located first number element (#num1)
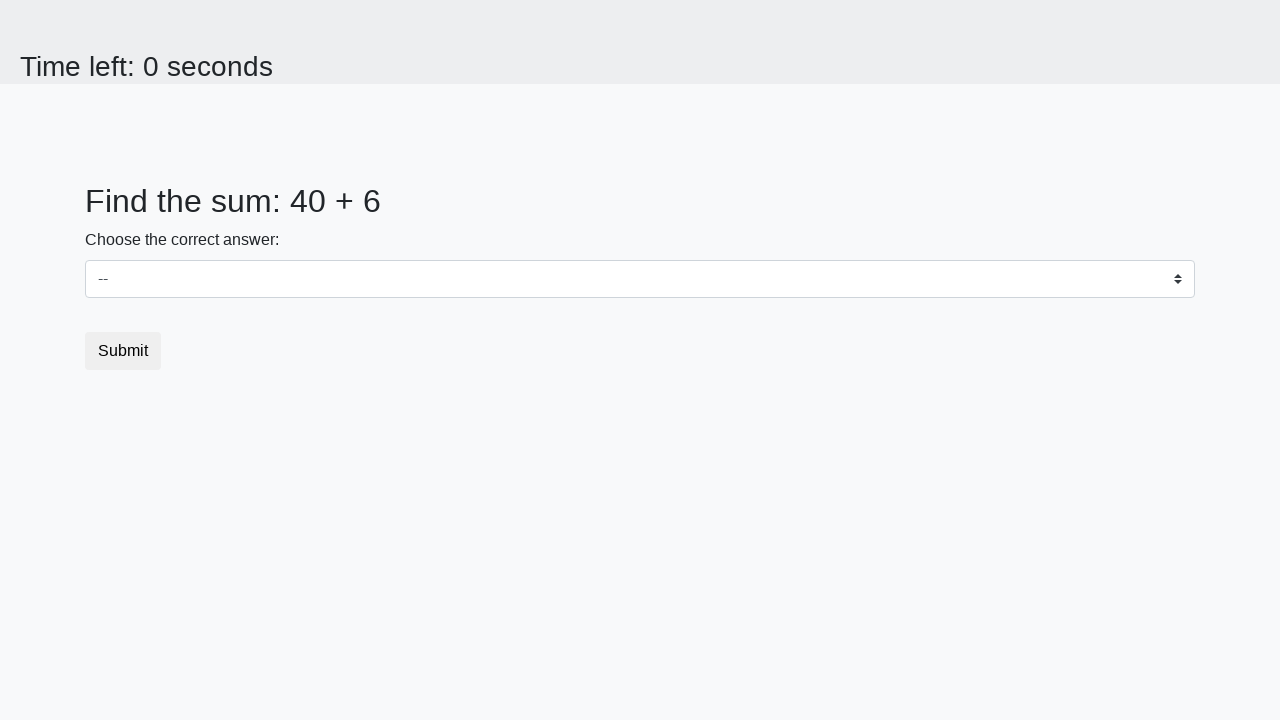

Located second number element (#num2)
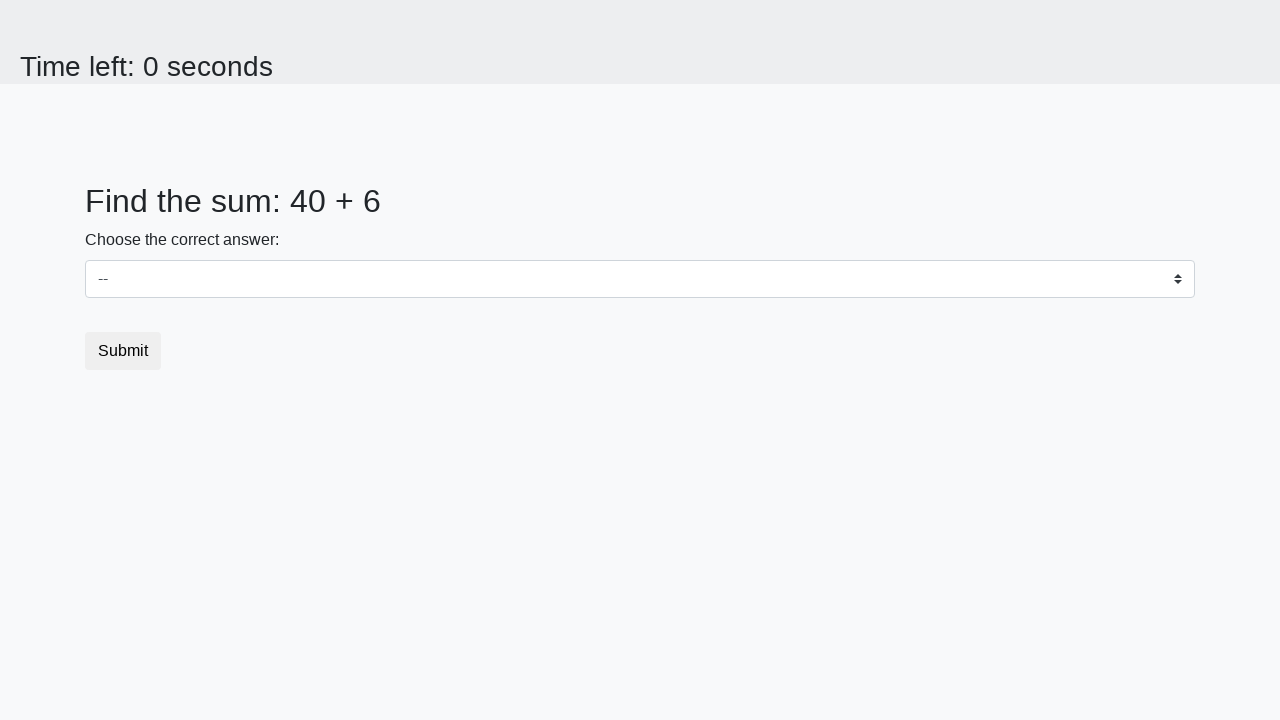

Read first number: 40
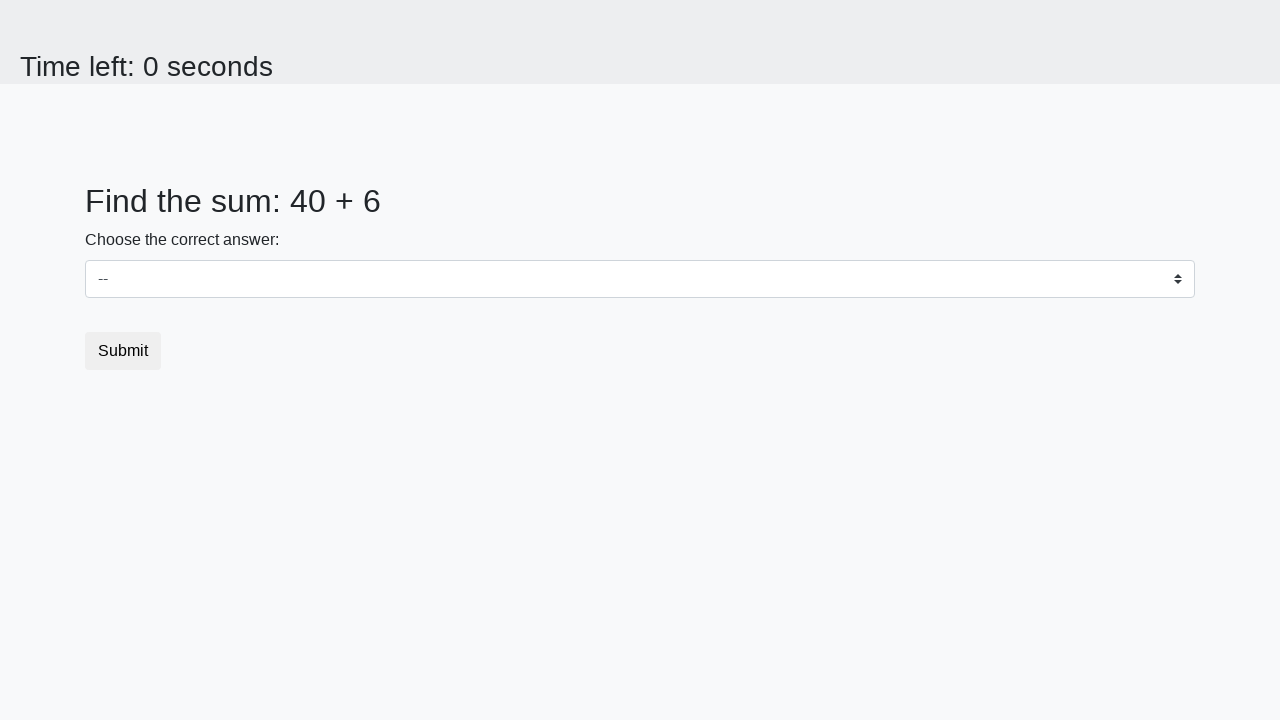

Read second number: 6
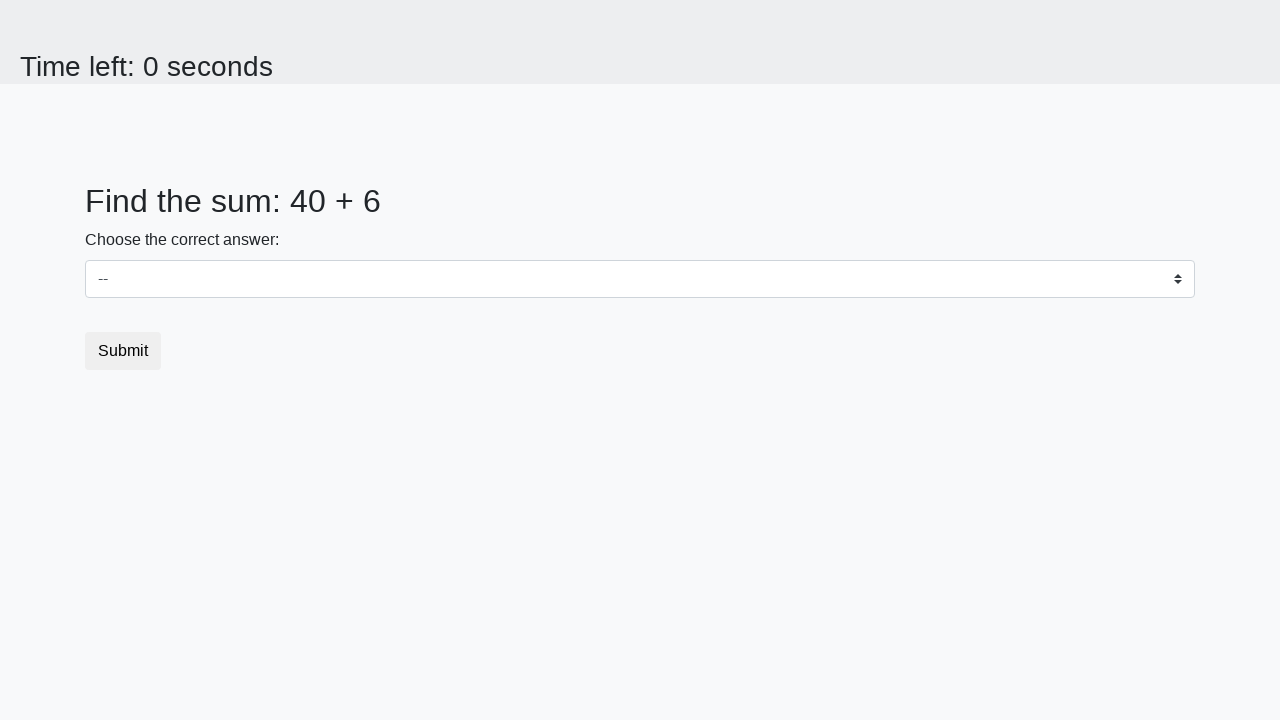

Calculated sum: 40 + 6 = 46
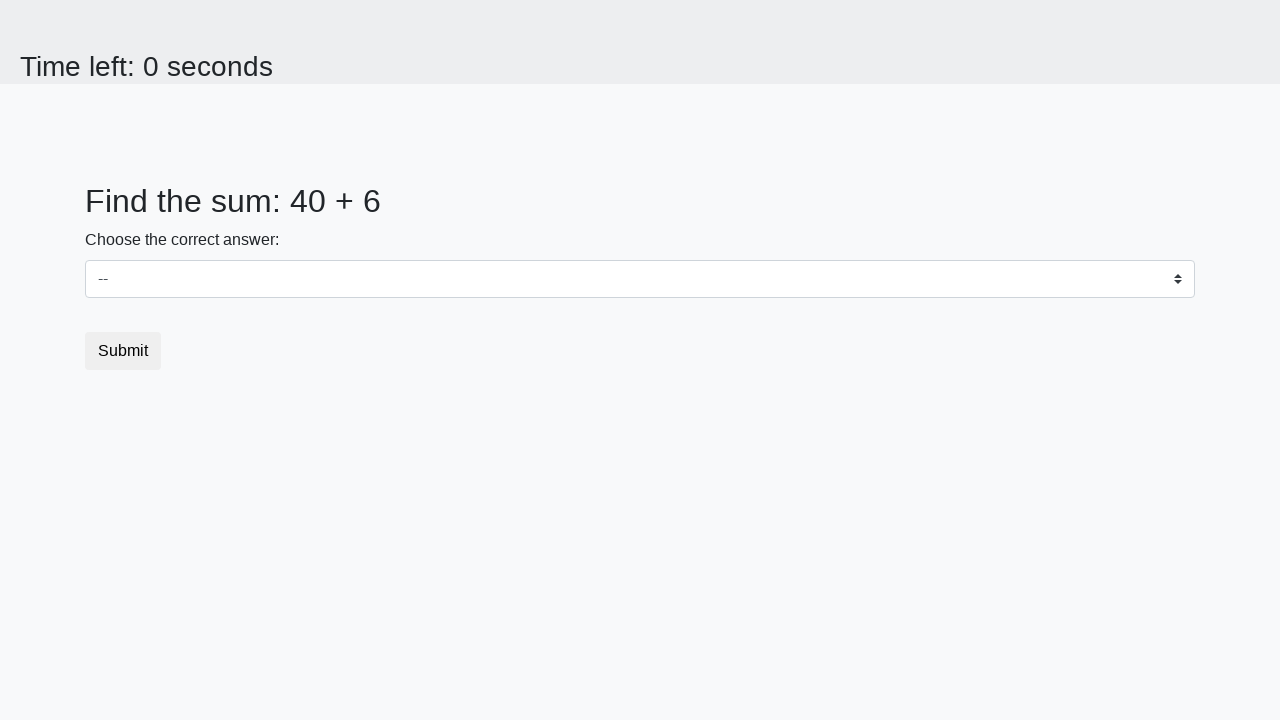

Selected value 46 from dropdown menu on select
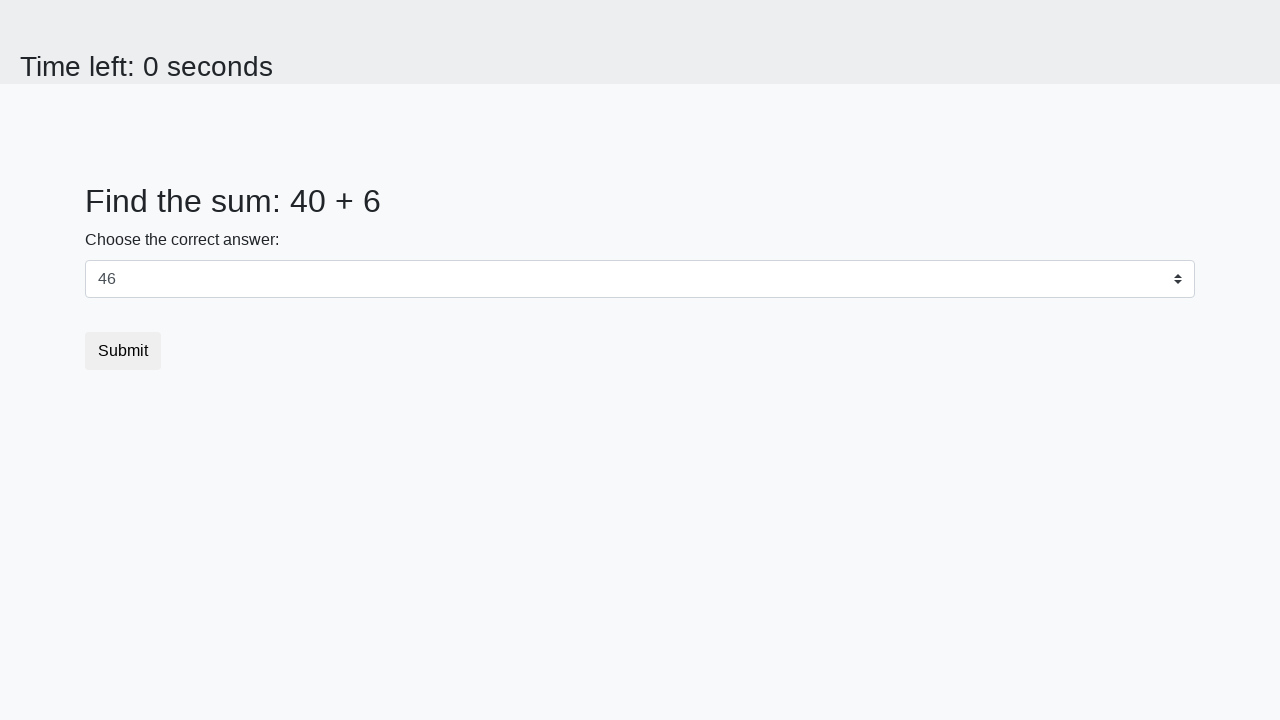

Clicked submit button to submit the form at (123, 351) on button.btn
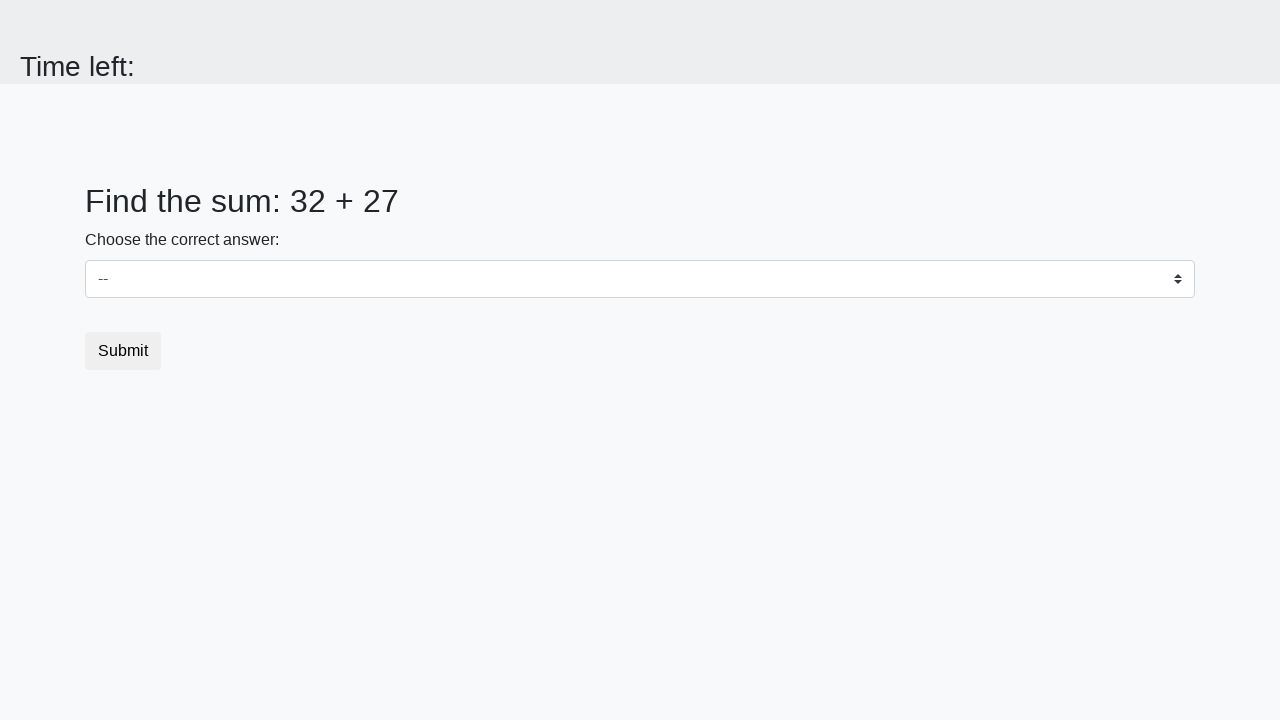

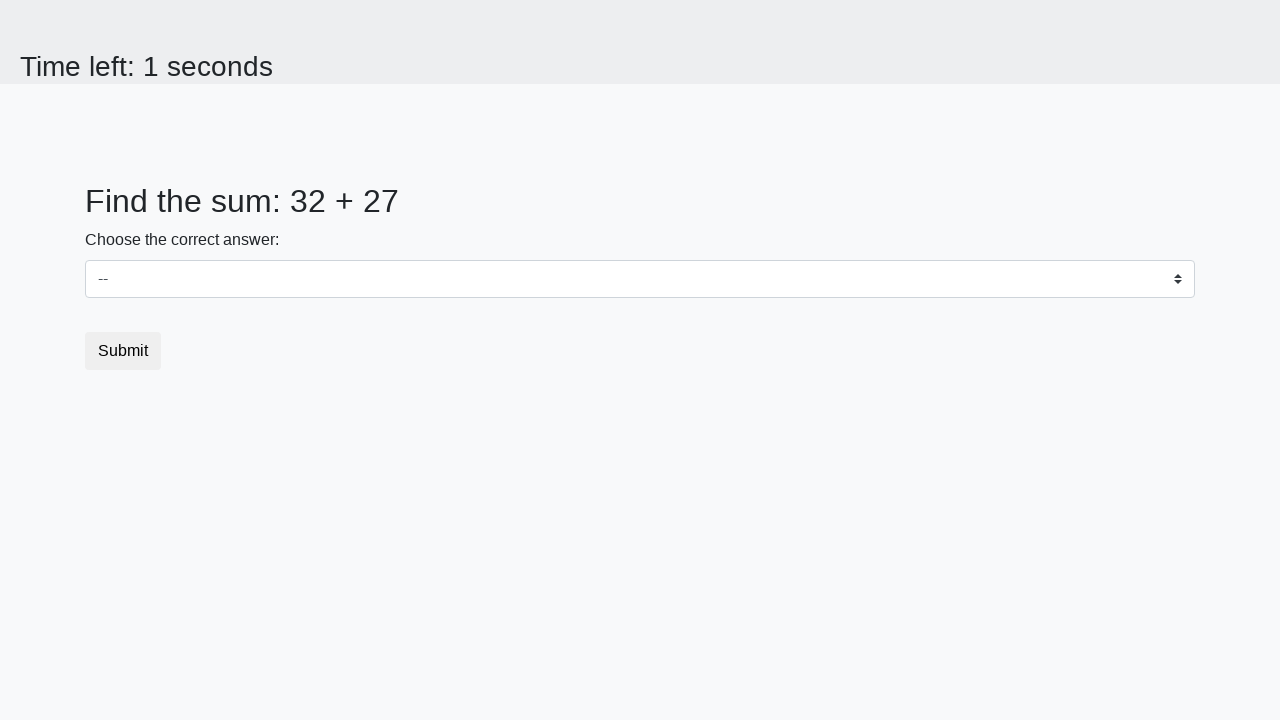